Tests JavaScript alert functionality by clicking the first button, accepting the alert, and verifying the success message

Starting URL: https://the-internet.herokuapp.com/javascript_alerts

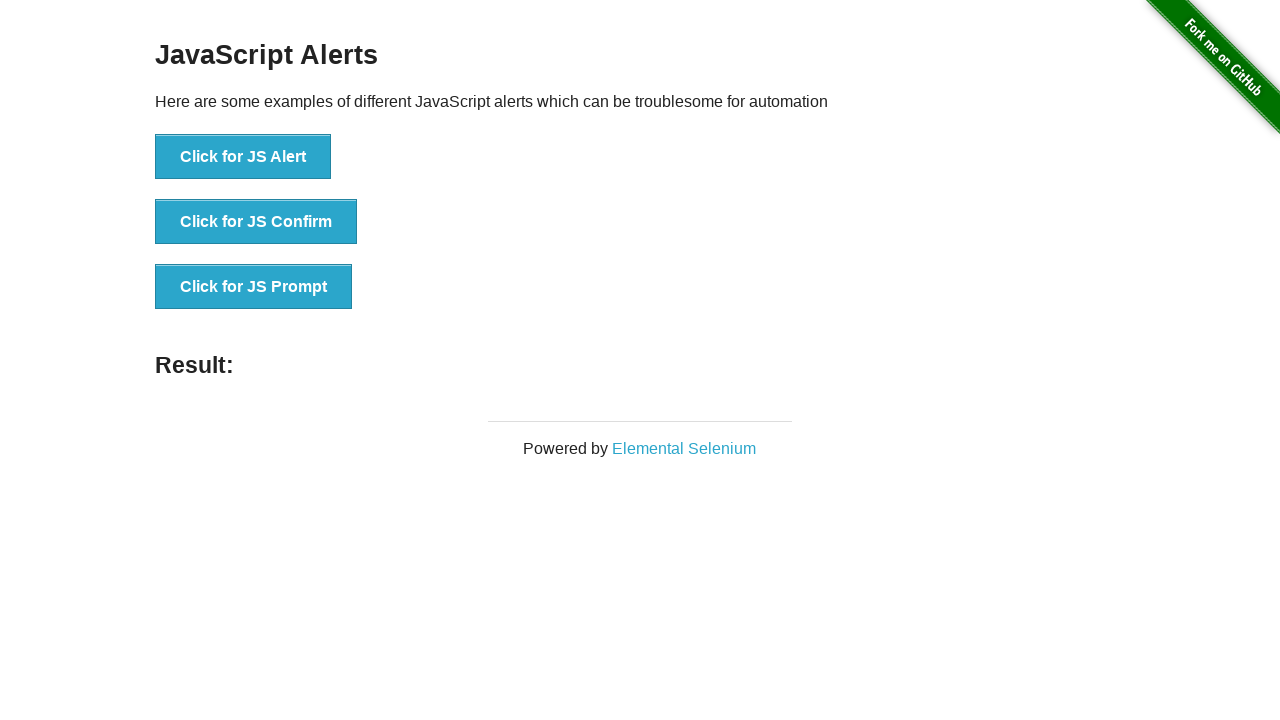

Clicked the 'Click for JS Alert' button to trigger JavaScript alert at (243, 157) on text='Click for JS Alert'
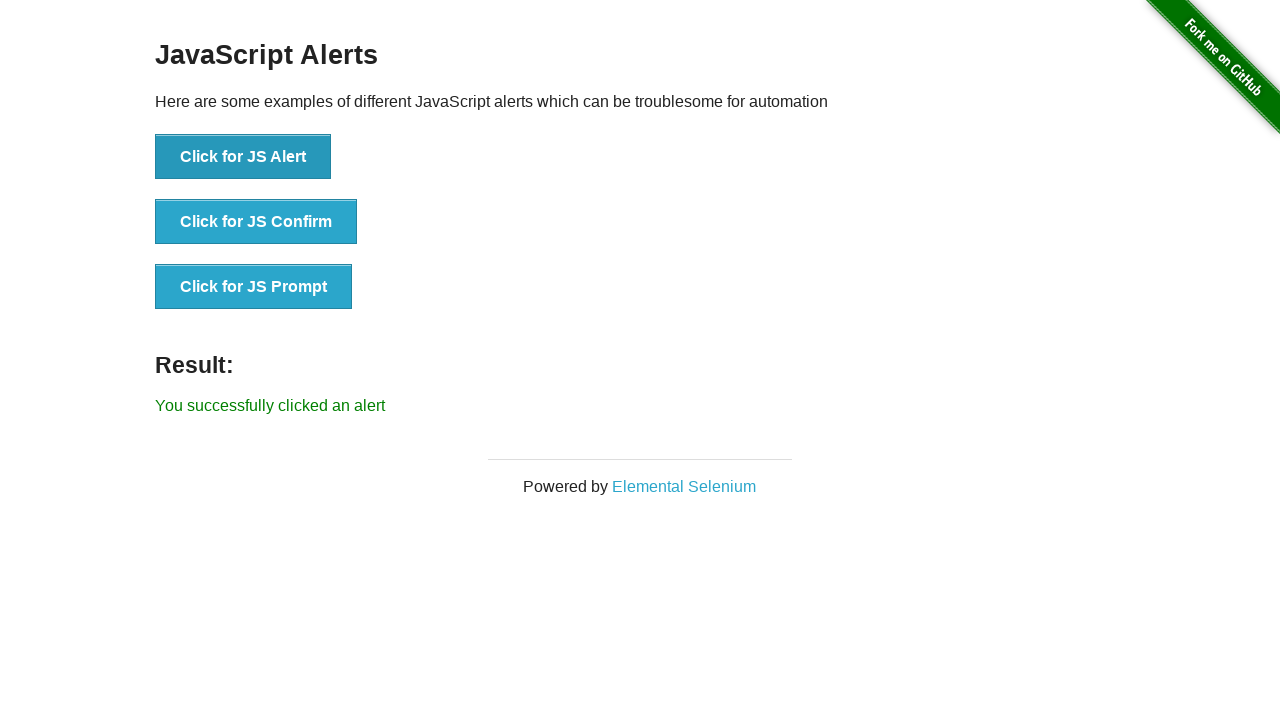

Set up dialog handler to accept the alert
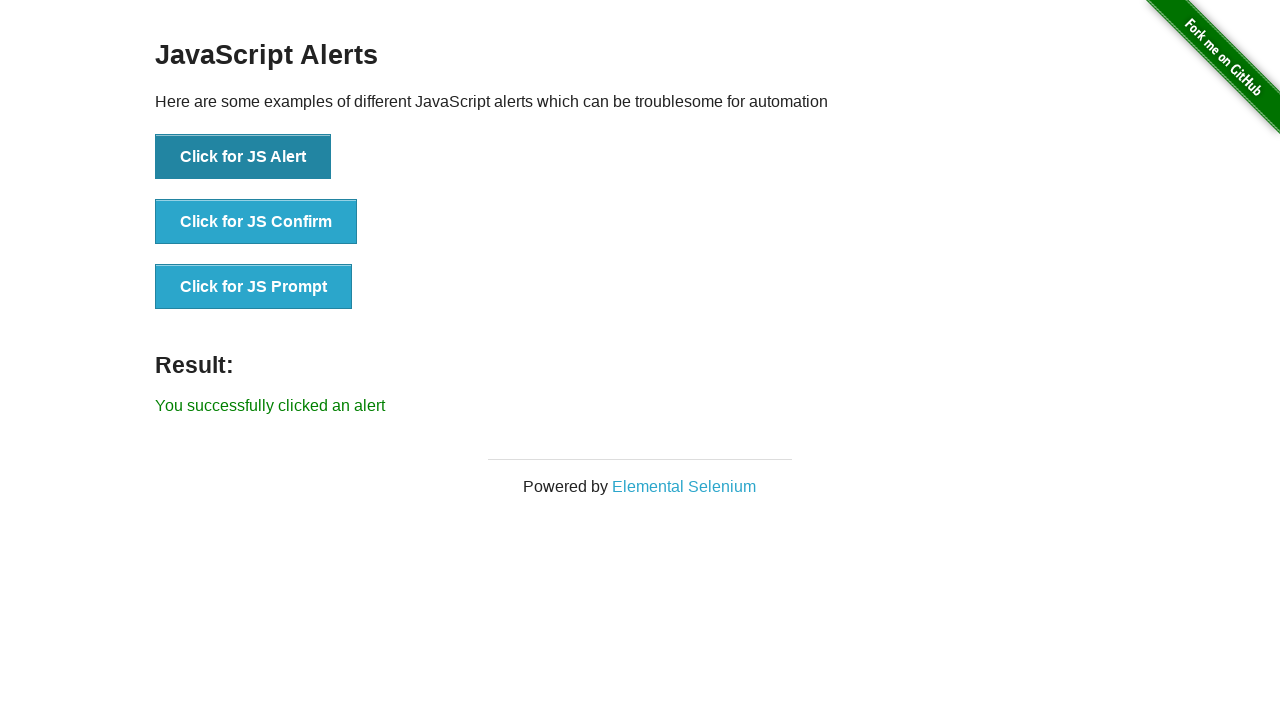

Waited for result message to appear
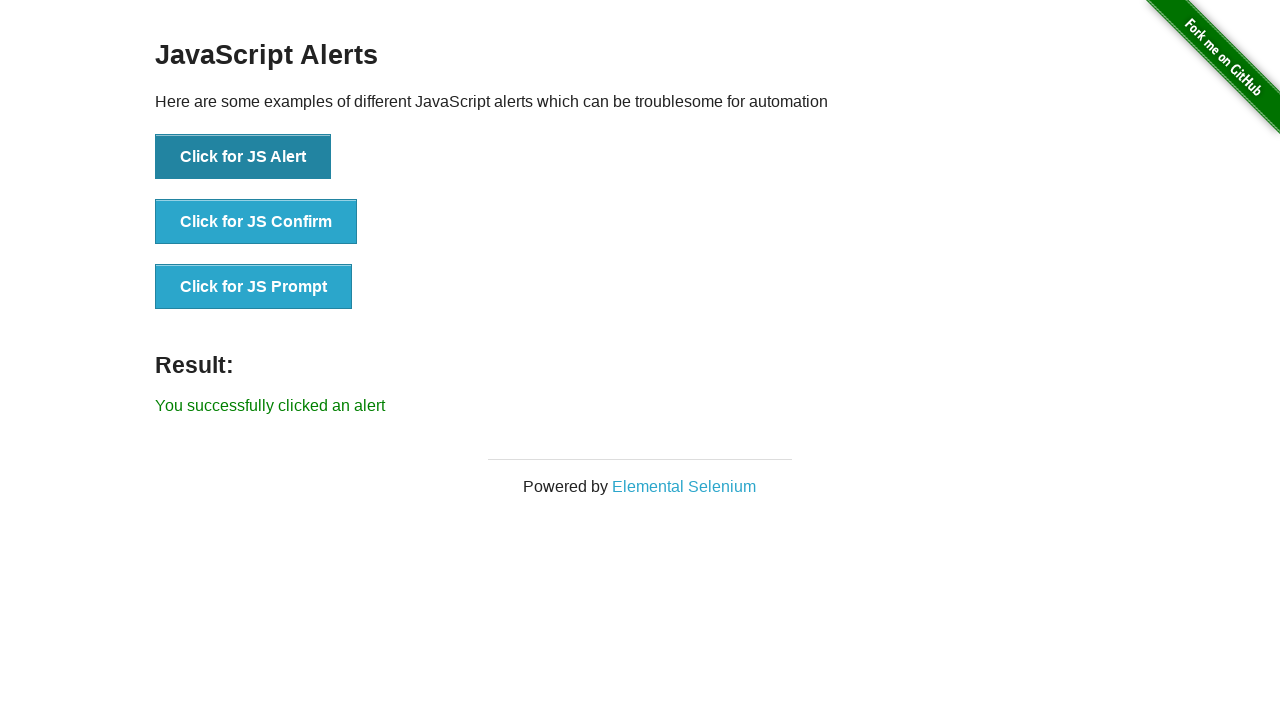

Retrieved result text: 'You successfully clicked an alert'
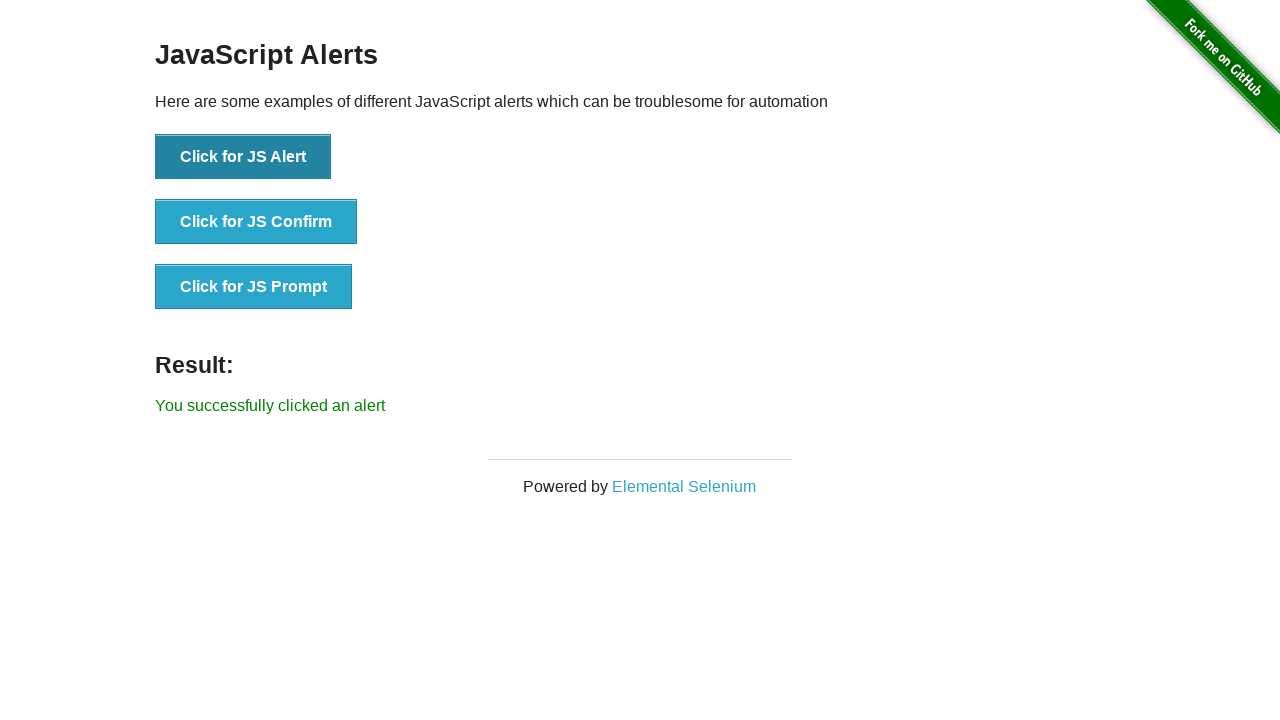

Verified that result message equals 'You successfully clicked an alert'
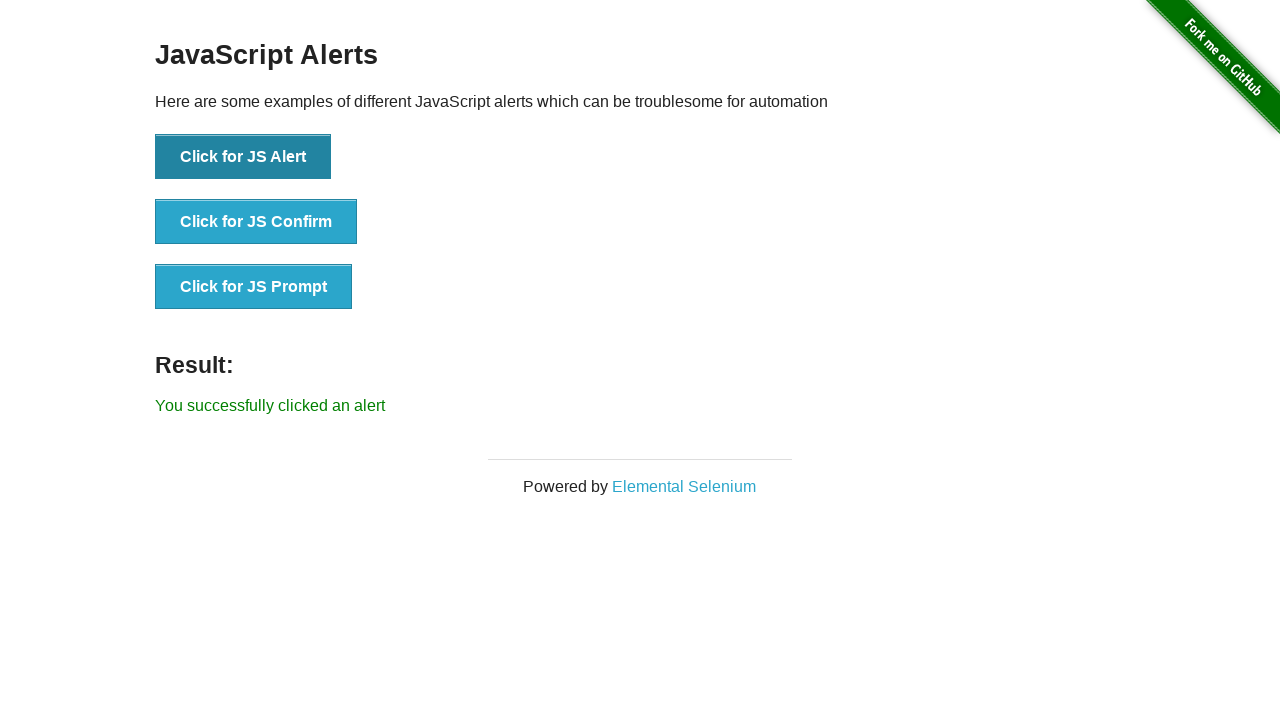

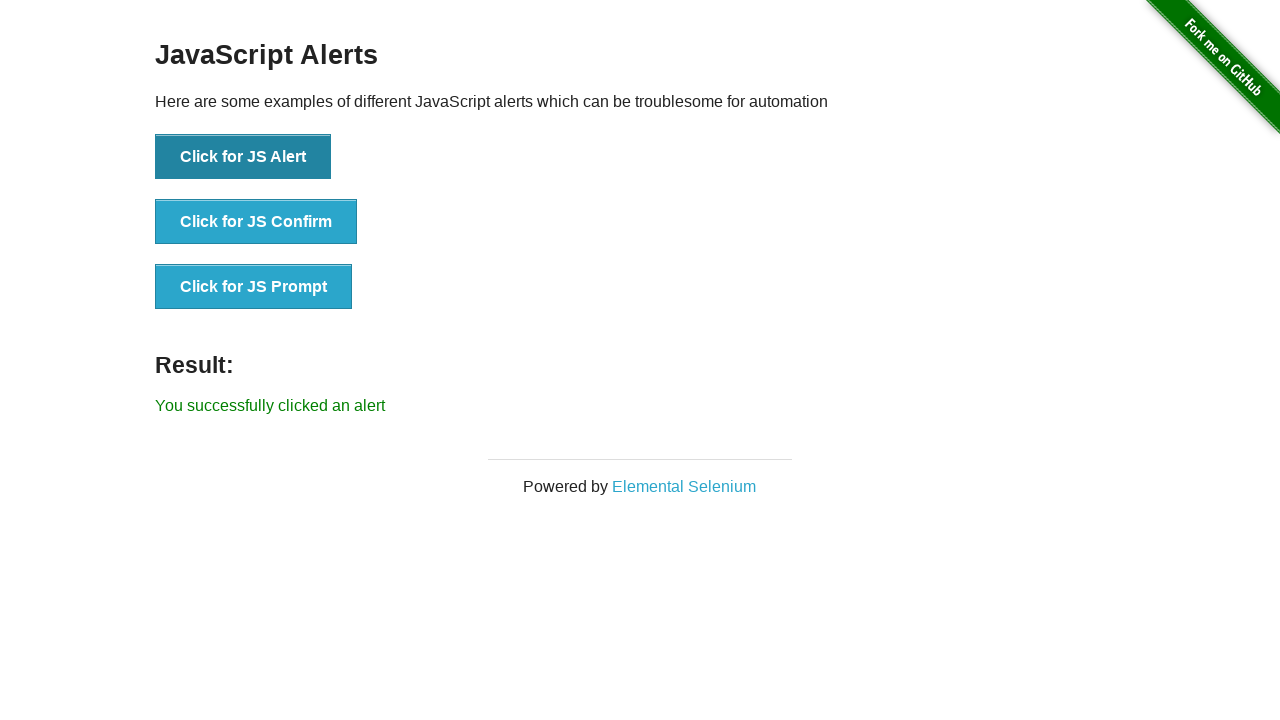